Tests that new todo items are appended to the bottom of the list by creating 3 items and verifying the count.

Starting URL: https://demo.playwright.dev/todomvc

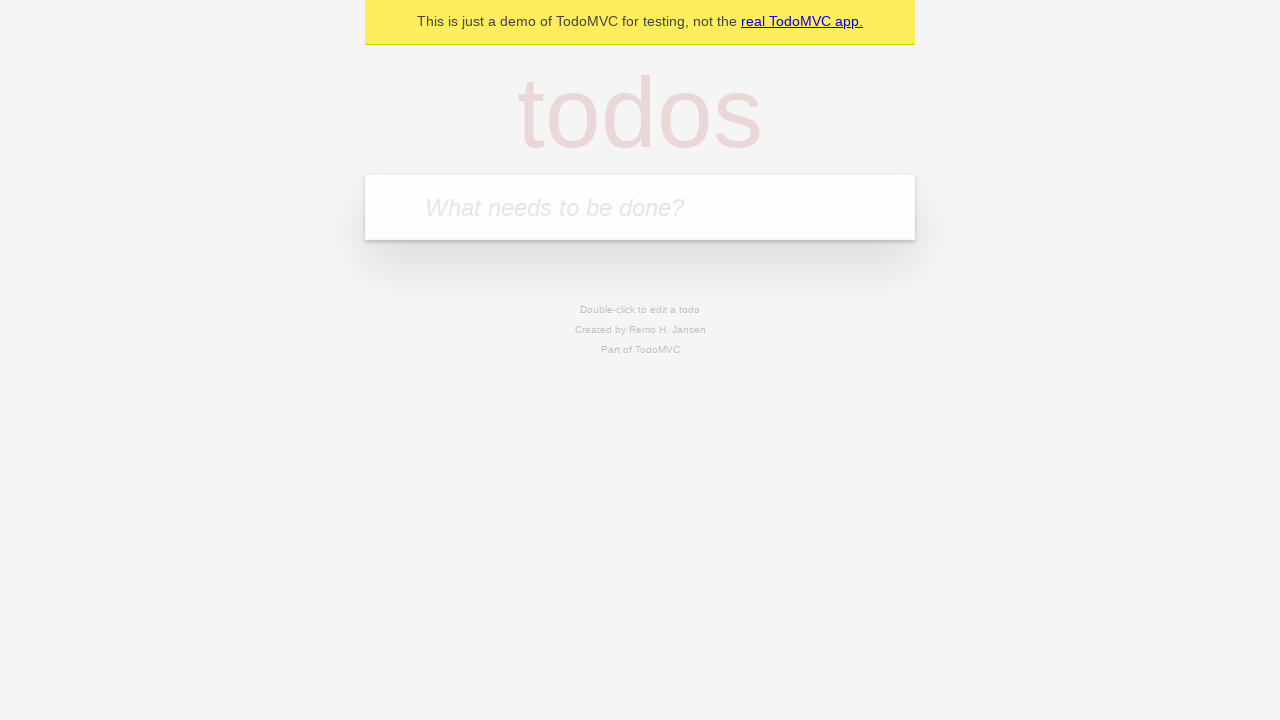

Filled todo input with 'buy some cheese' on internal:attr=[placeholder="What needs to be done?"i]
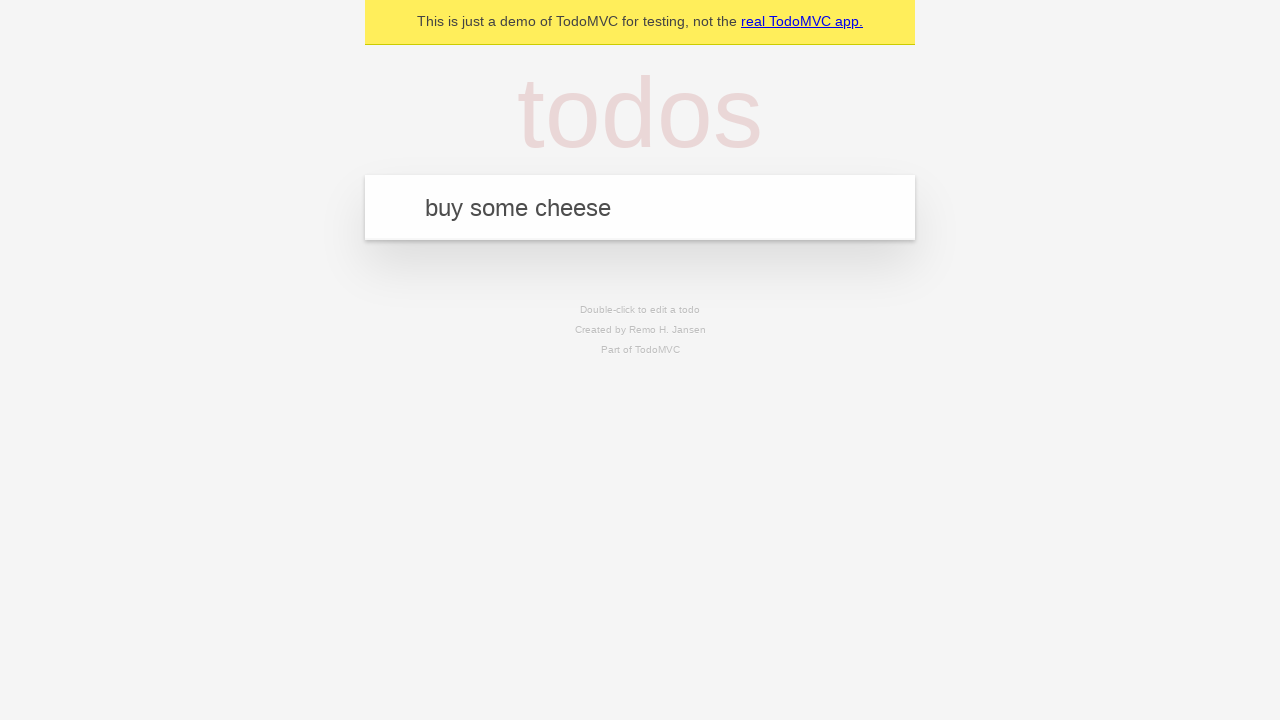

Pressed Enter to create first todo item on internal:attr=[placeholder="What needs to be done?"i]
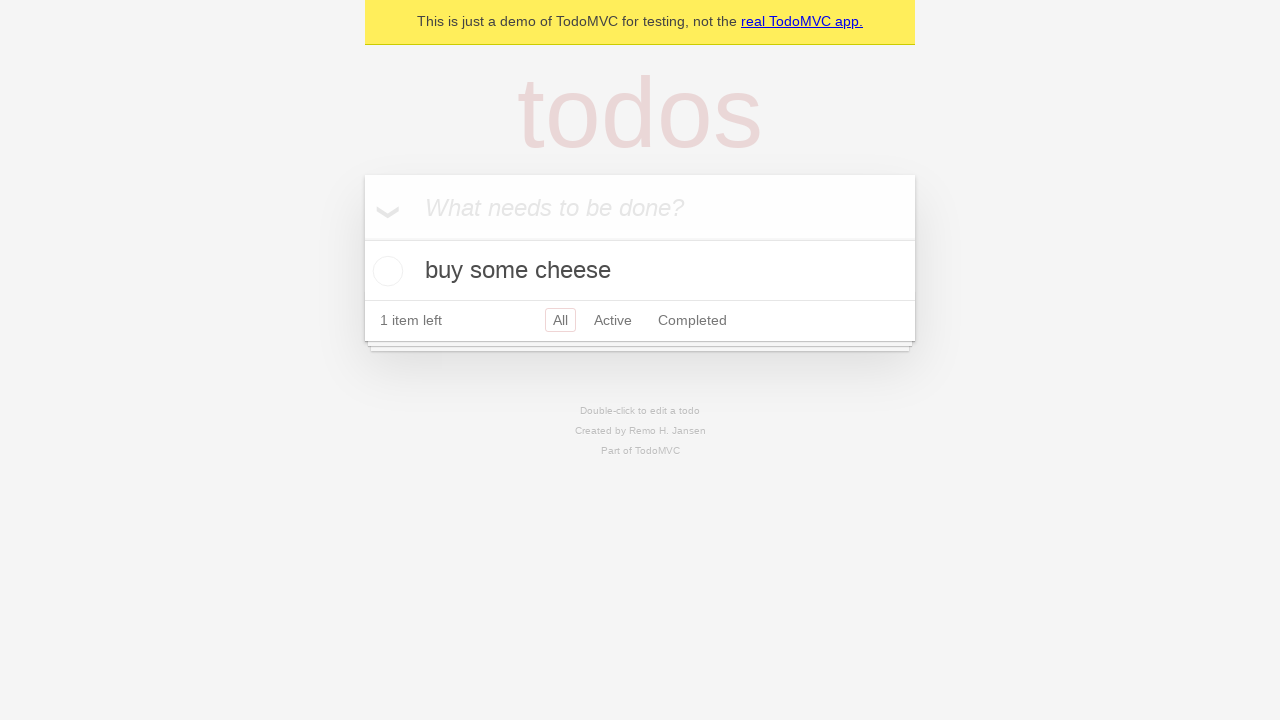

Filled todo input with 'feed the cat' on internal:attr=[placeholder="What needs to be done?"i]
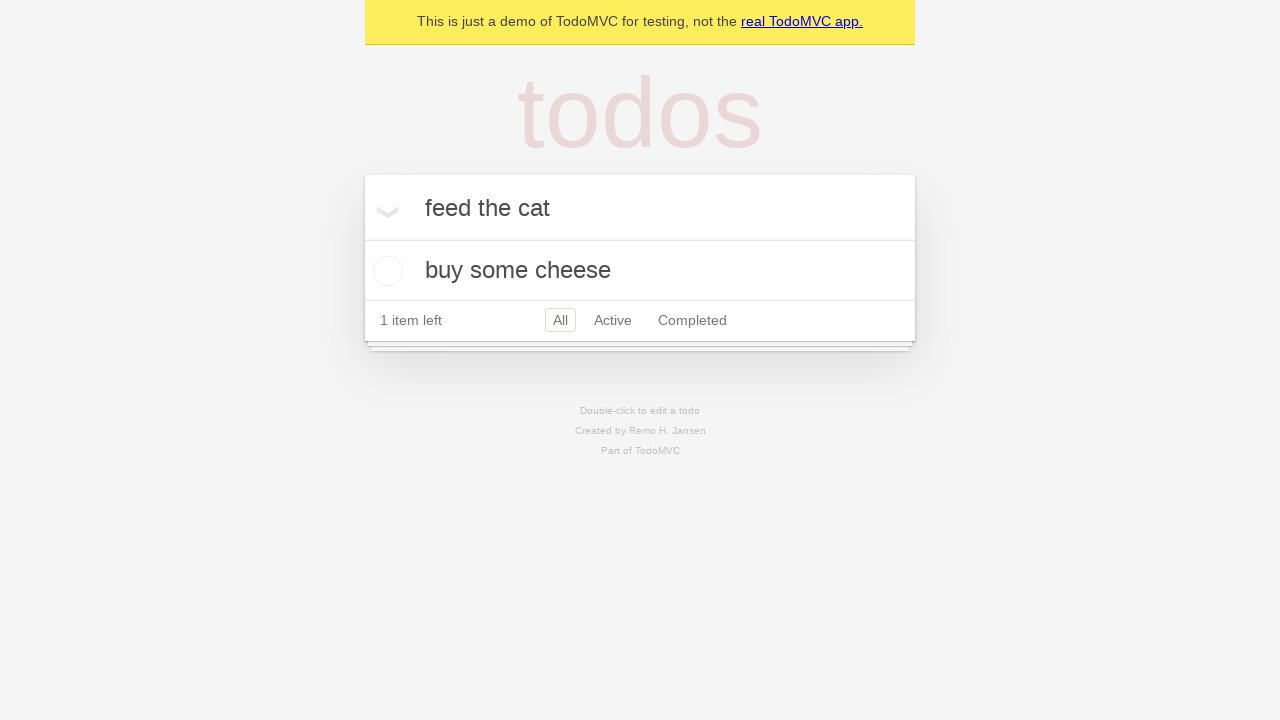

Pressed Enter to create second todo item on internal:attr=[placeholder="What needs to be done?"i]
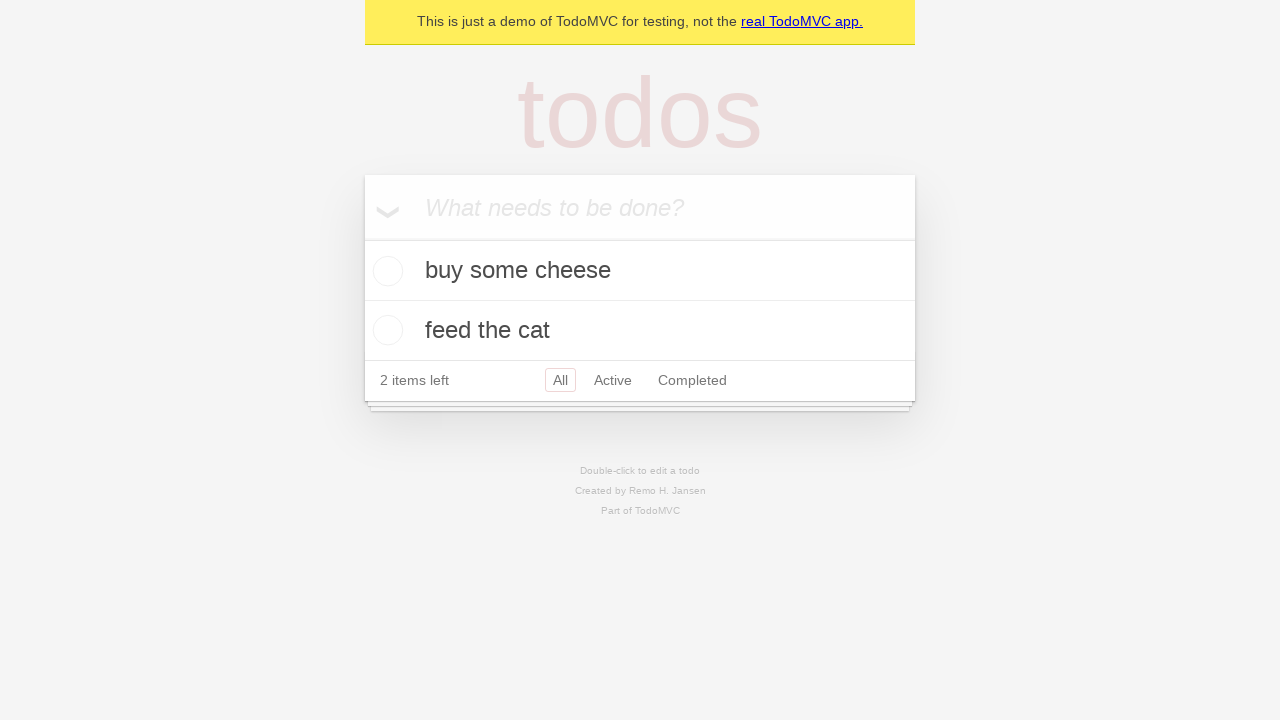

Filled todo input with 'book a doctors appointment' on internal:attr=[placeholder="What needs to be done?"i]
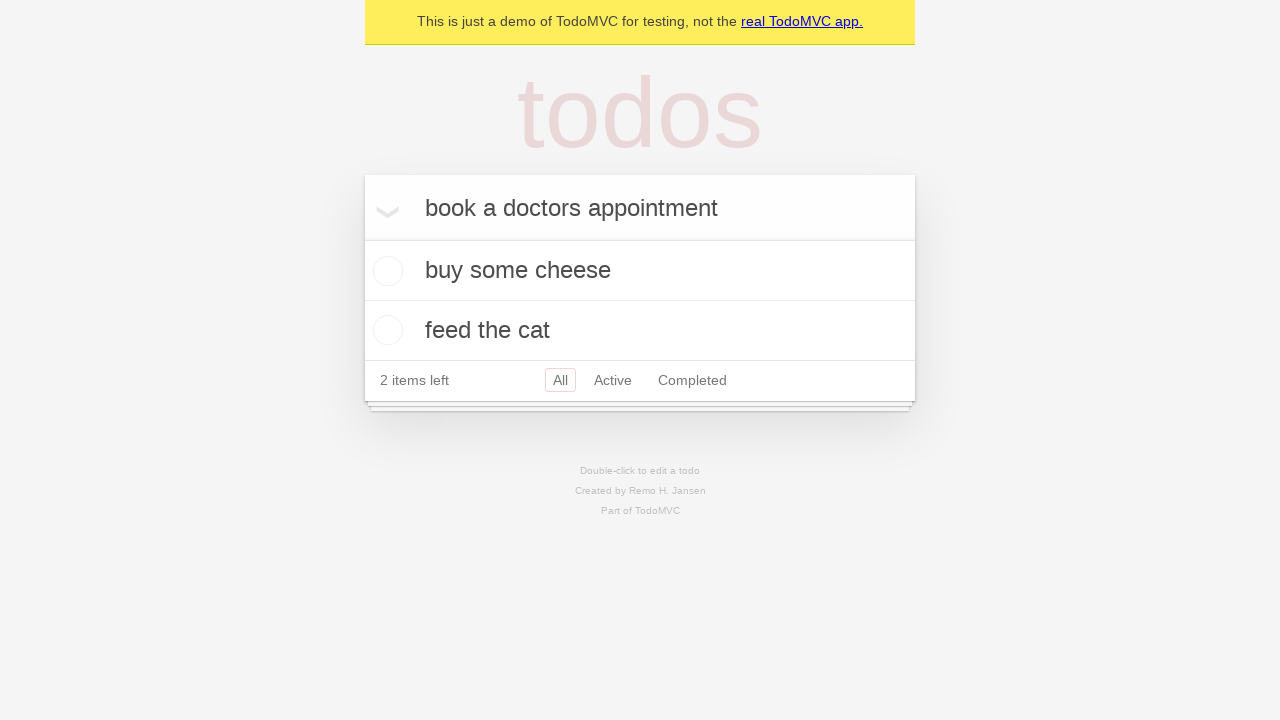

Pressed Enter to create third todo item on internal:attr=[placeholder="What needs to be done?"i]
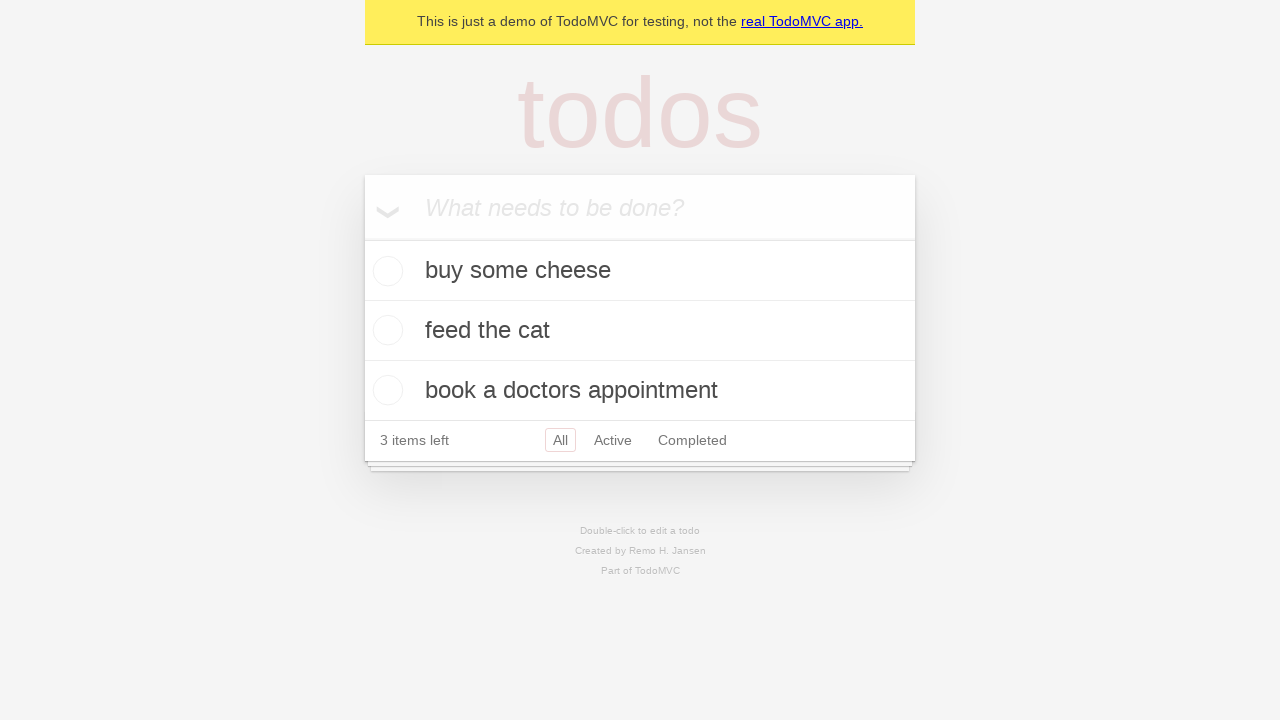

Todo count element is now visible
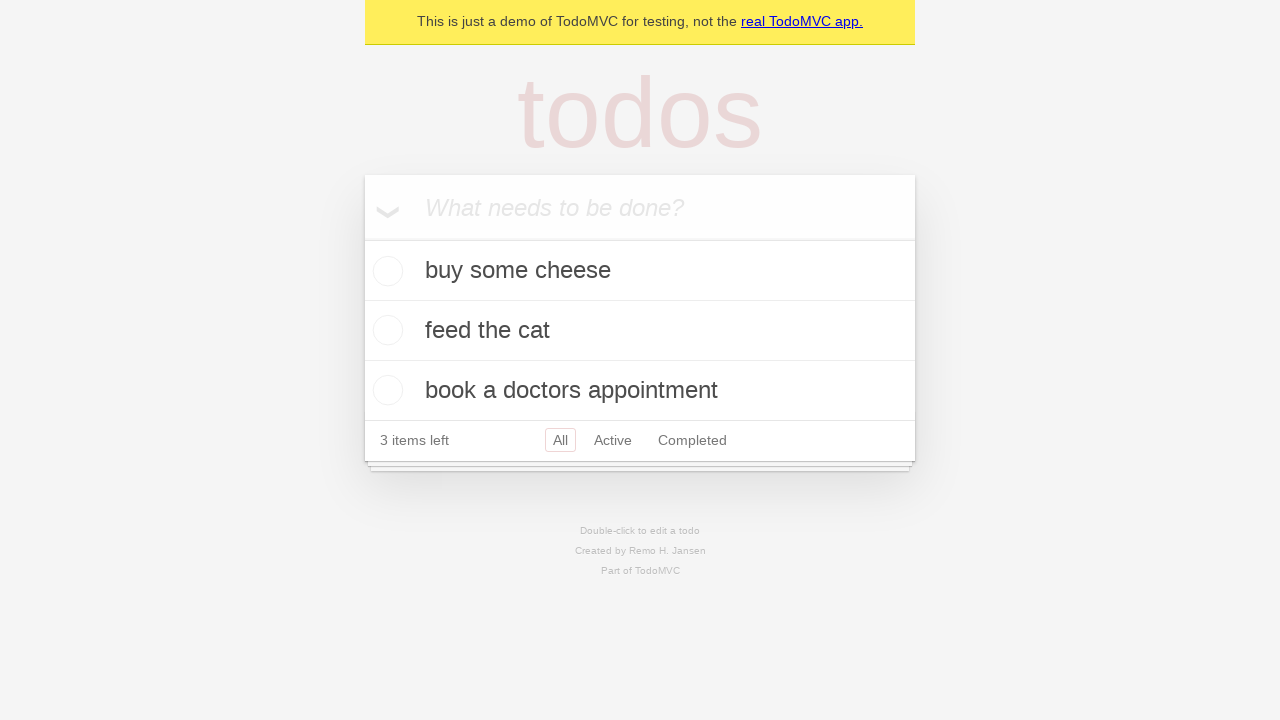

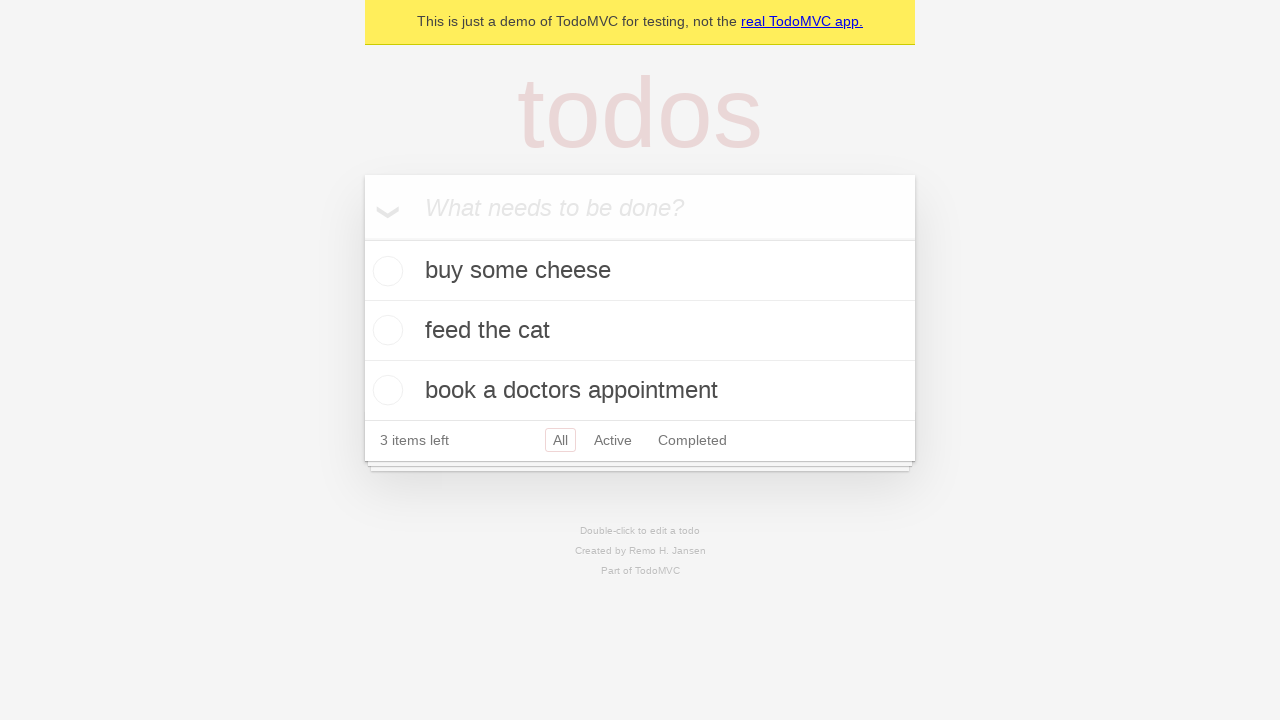